Tests navigation by clicking a link with calculated text, then fills out a form with personal information (first name, last name, city, country) and submits it.

Starting URL: http://suninjuly.github.io/find_link_text

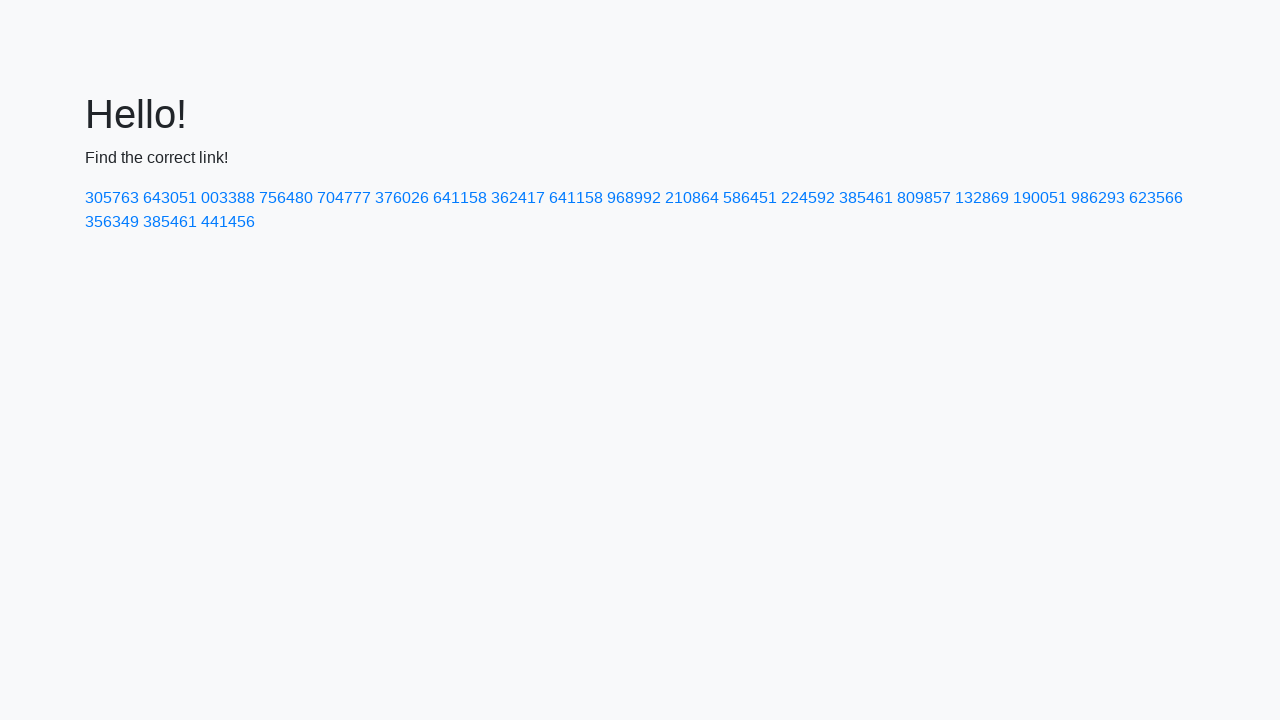

Calculated link text value: 224592
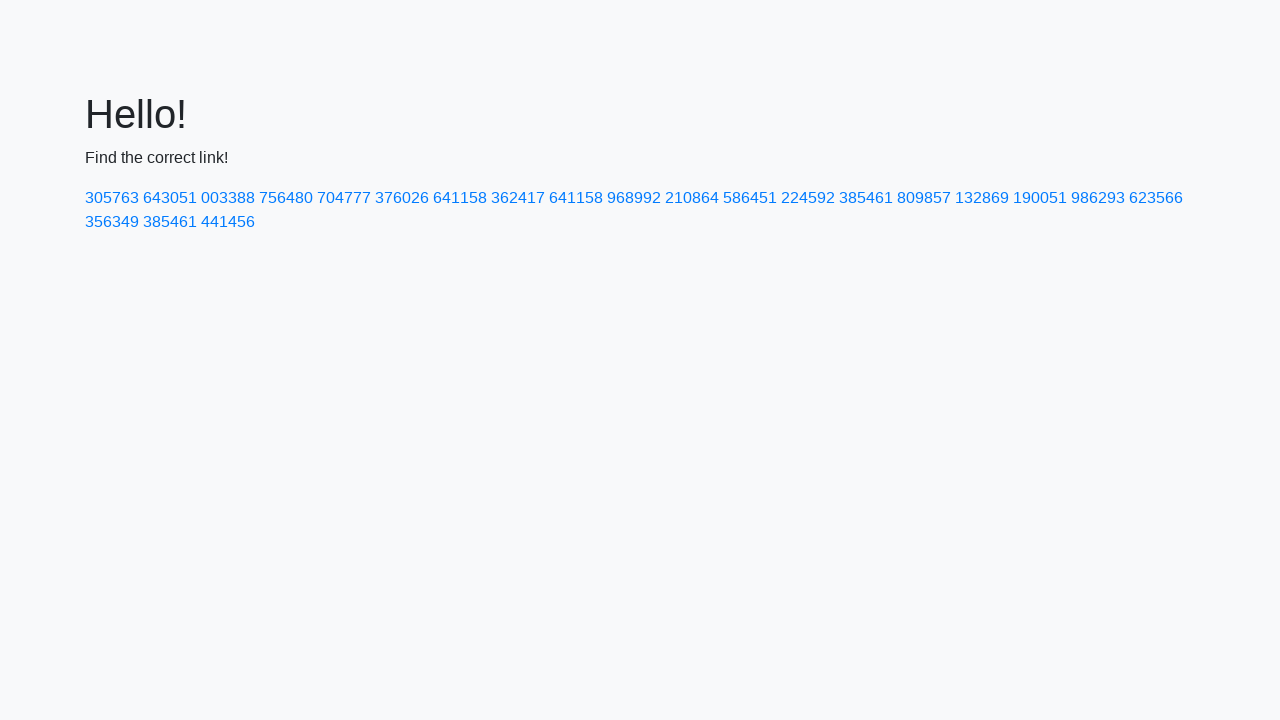

Clicked link with calculated text '224592' at (808, 198) on a:text-is('224592')
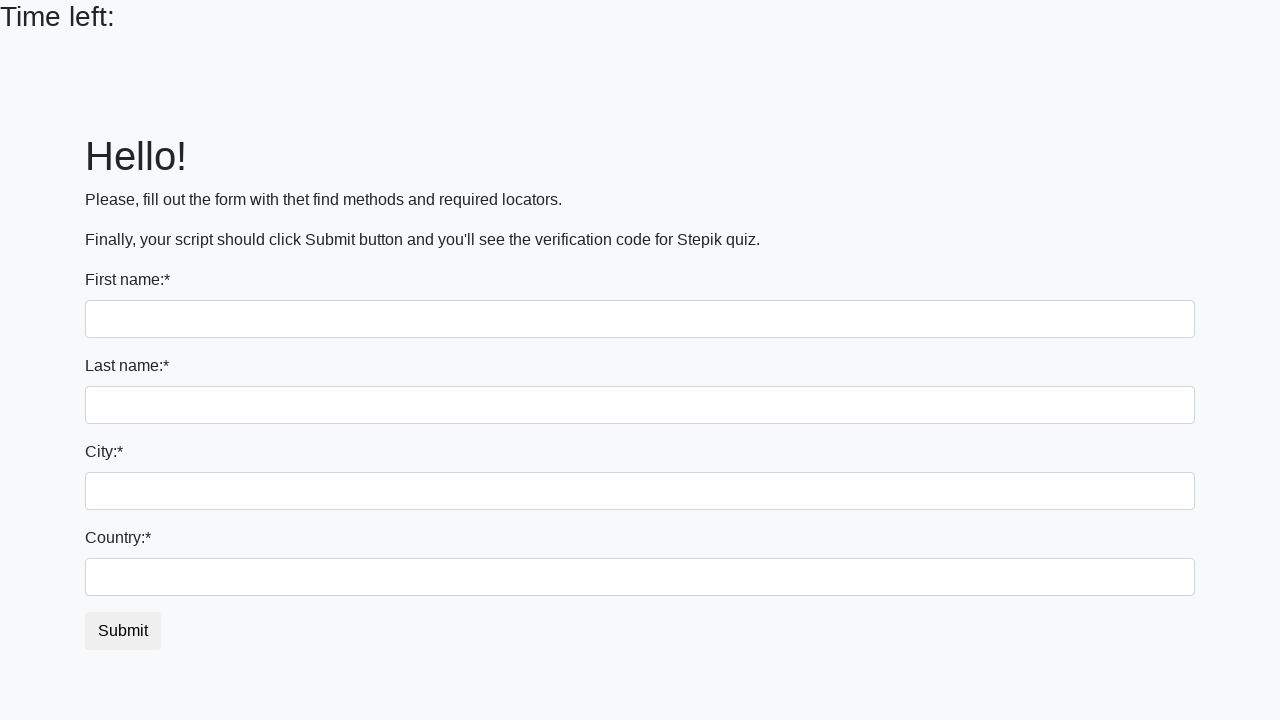

Filled first name field with 'Ivan' on input
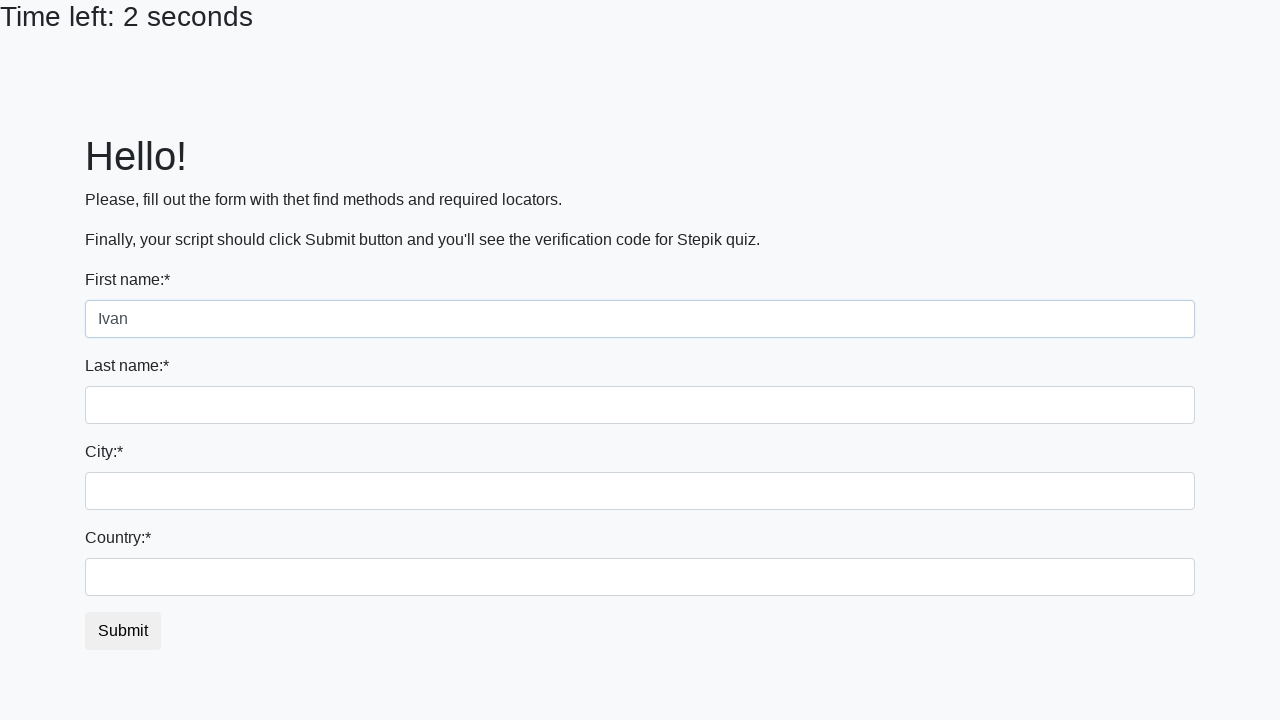

Filled last name field with 'Petrov' on input[name='last_name']
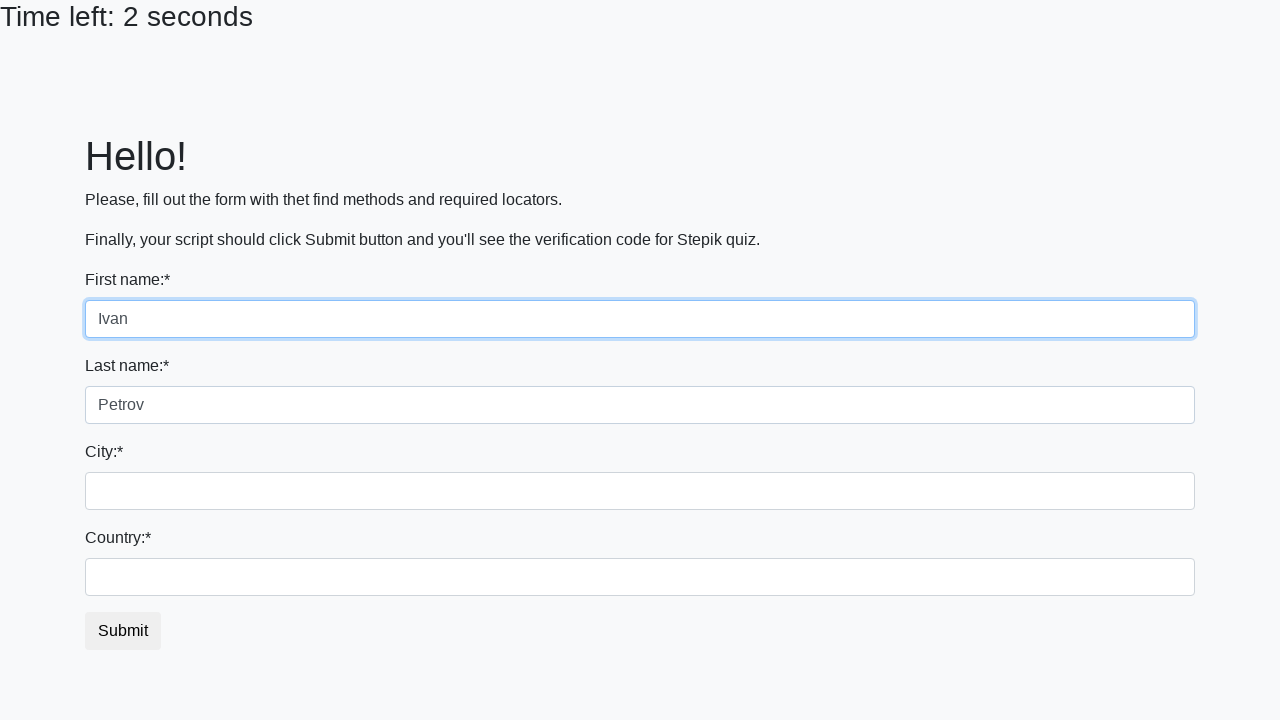

Filled city field with 'Smolensk' on .form-control.city
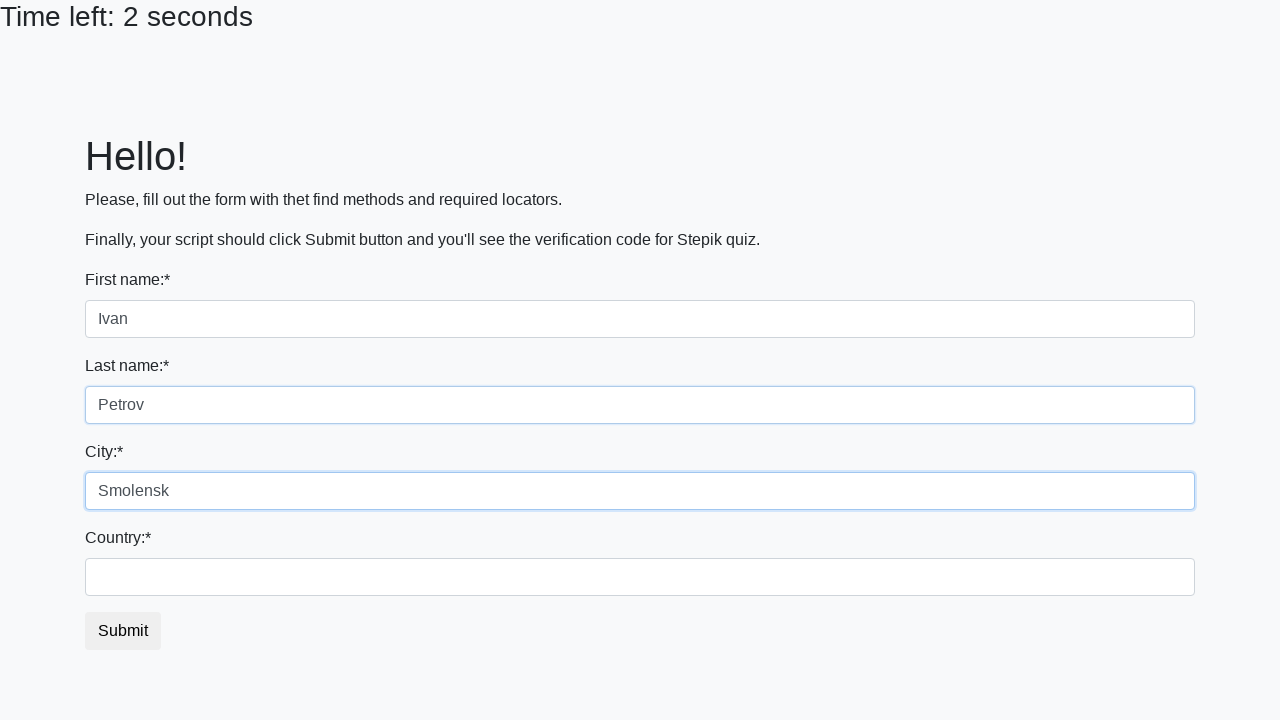

Filled country field with 'Russia' on #country
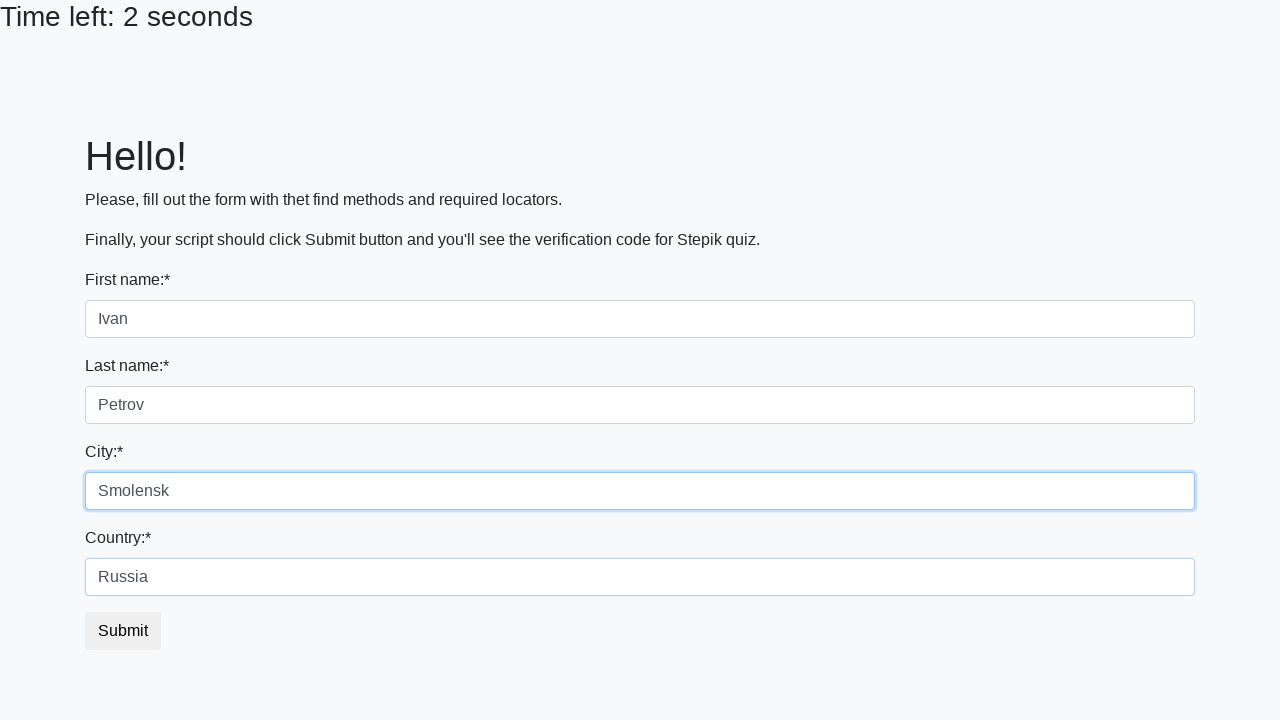

Clicked submit button to complete form submission at (123, 631) on button.btn
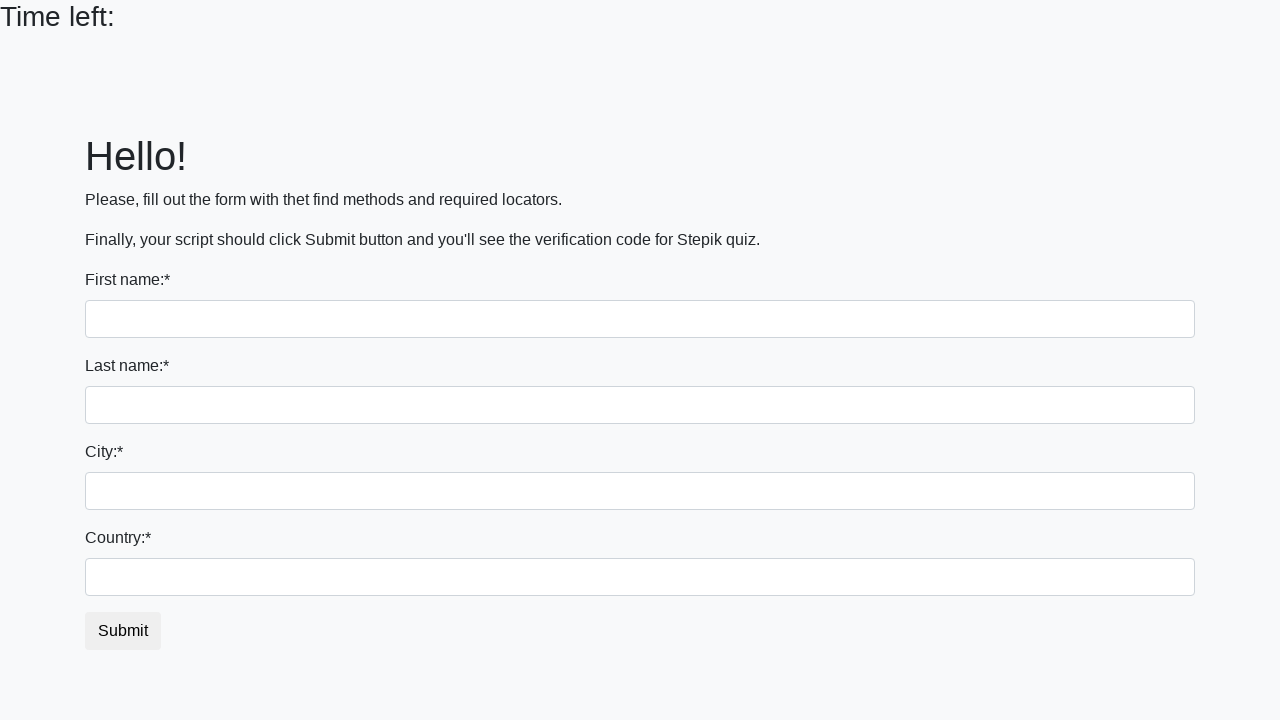

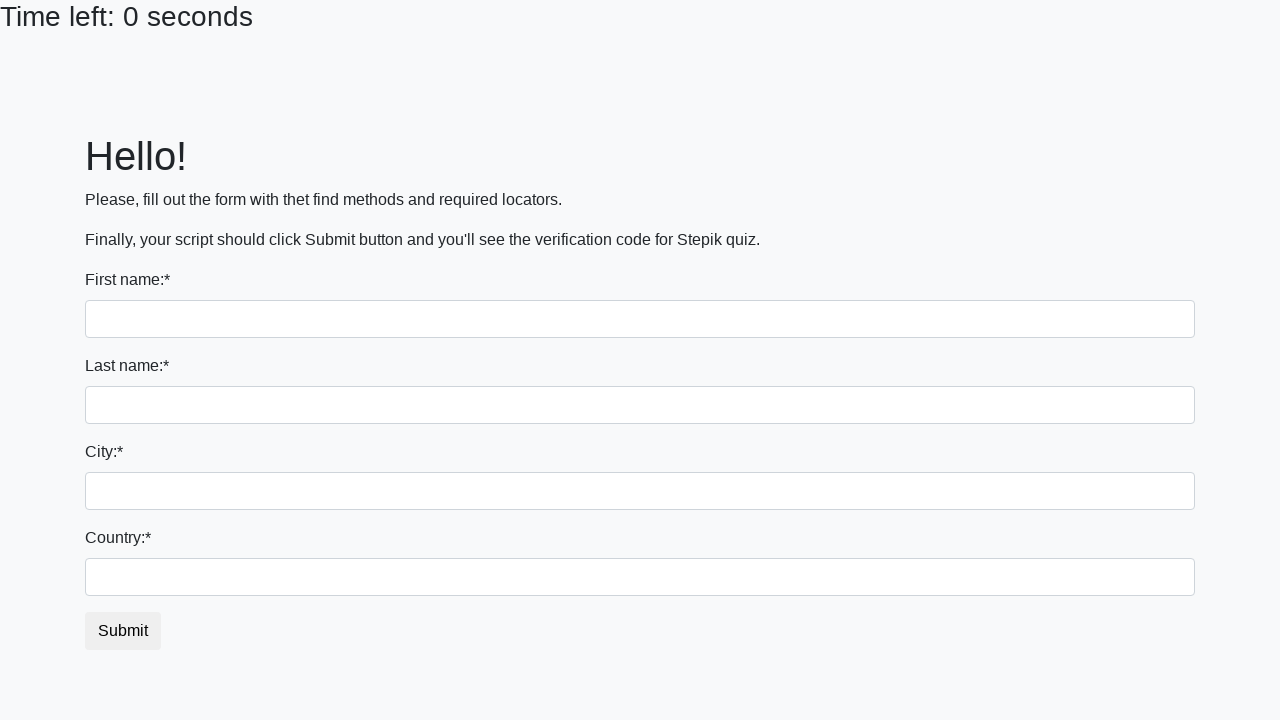